Tests that the counter displays the current number of todo items correctly

Starting URL: https://demo.playwright.dev/todomvc

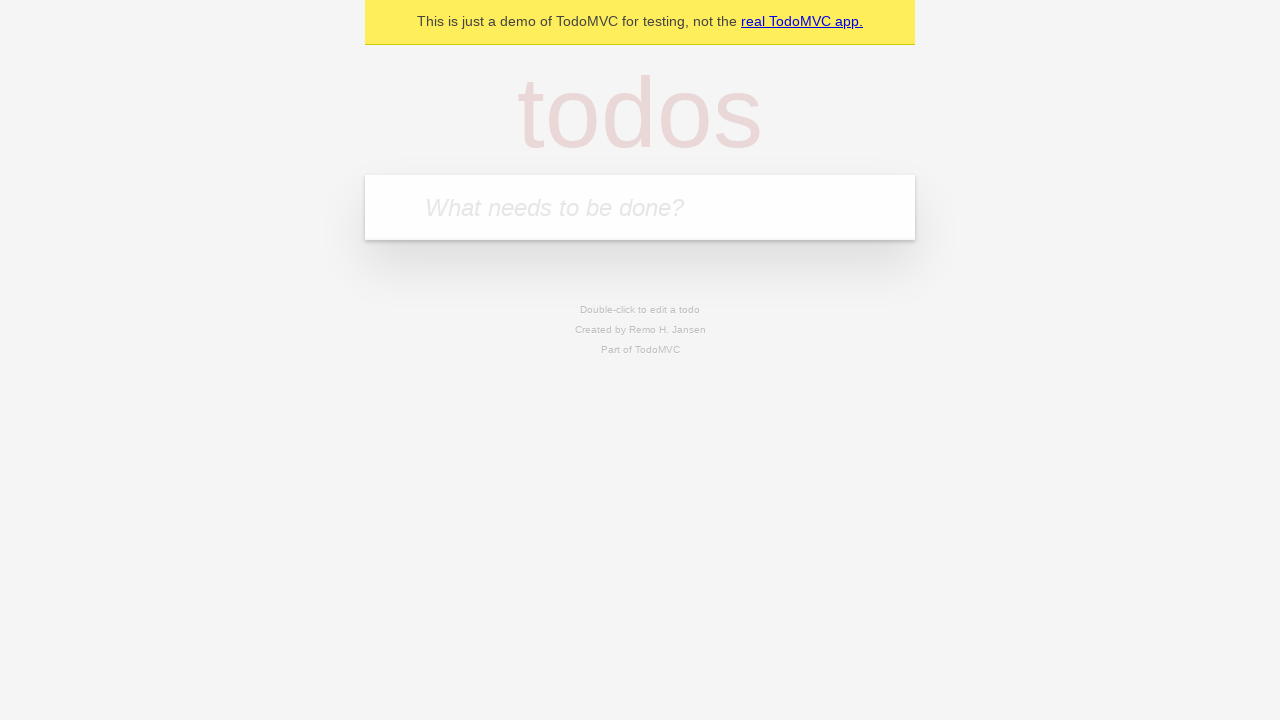

Filled new todo input with 'Book doctor appointment' on .new-todo
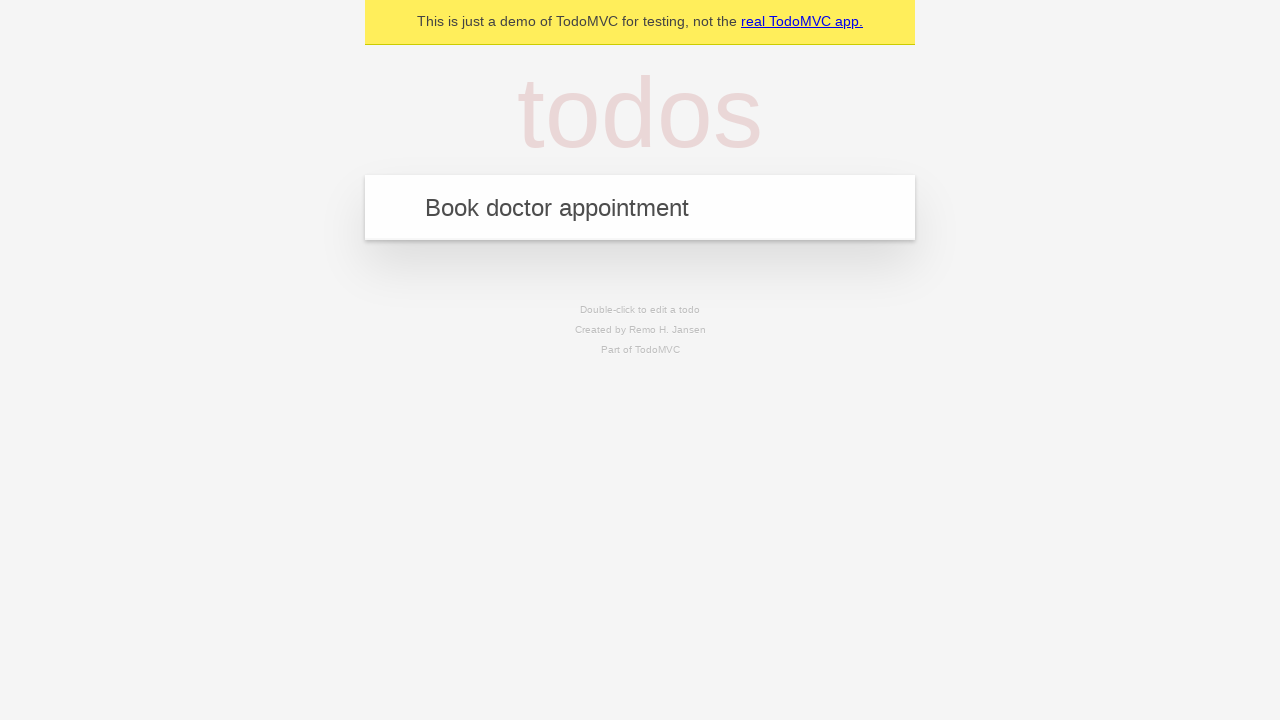

Pressed Enter to add first todo item on .new-todo
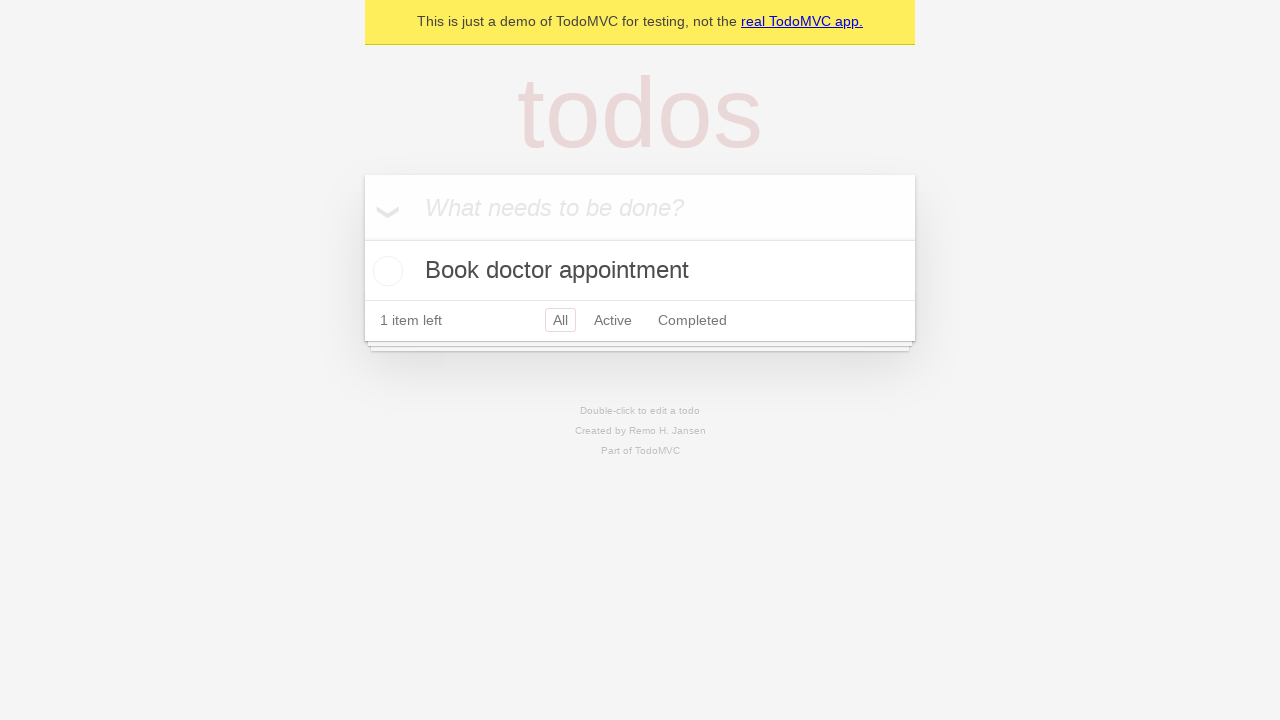

Verified counter displays '1 item left' after adding first todo
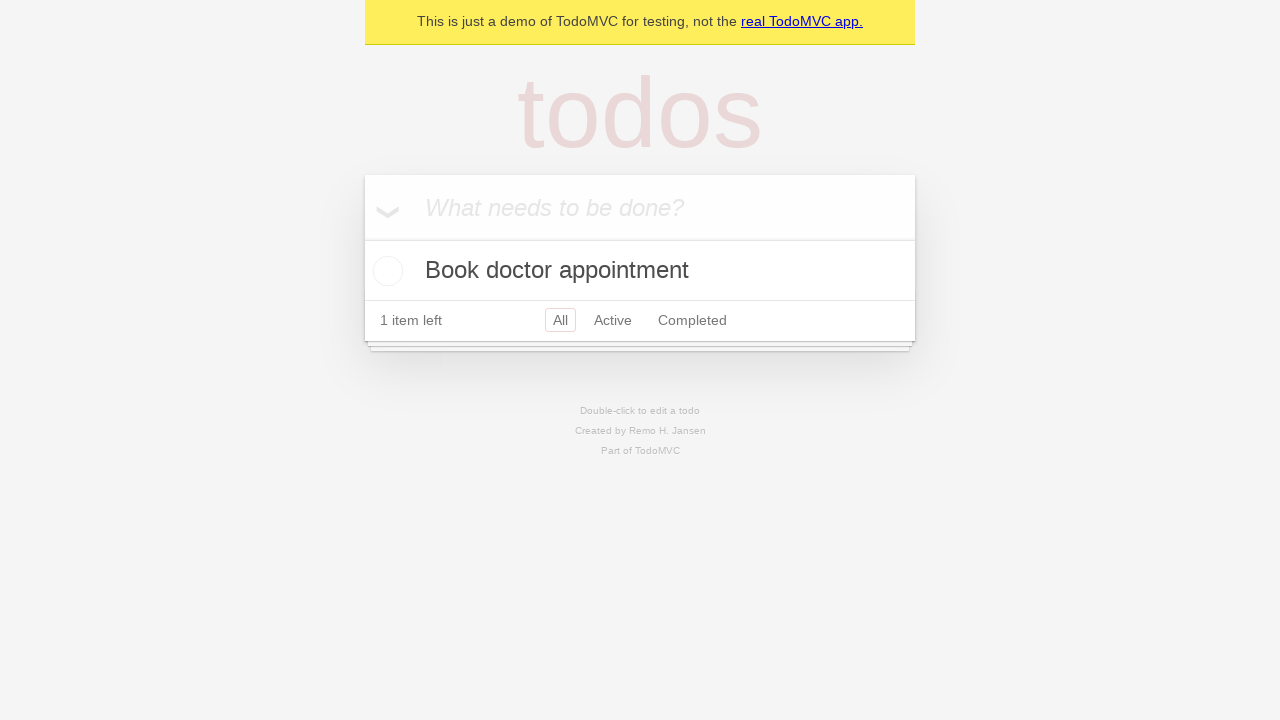

Filled new todo input with 'Buy birthday gift for Mom' on .new-todo
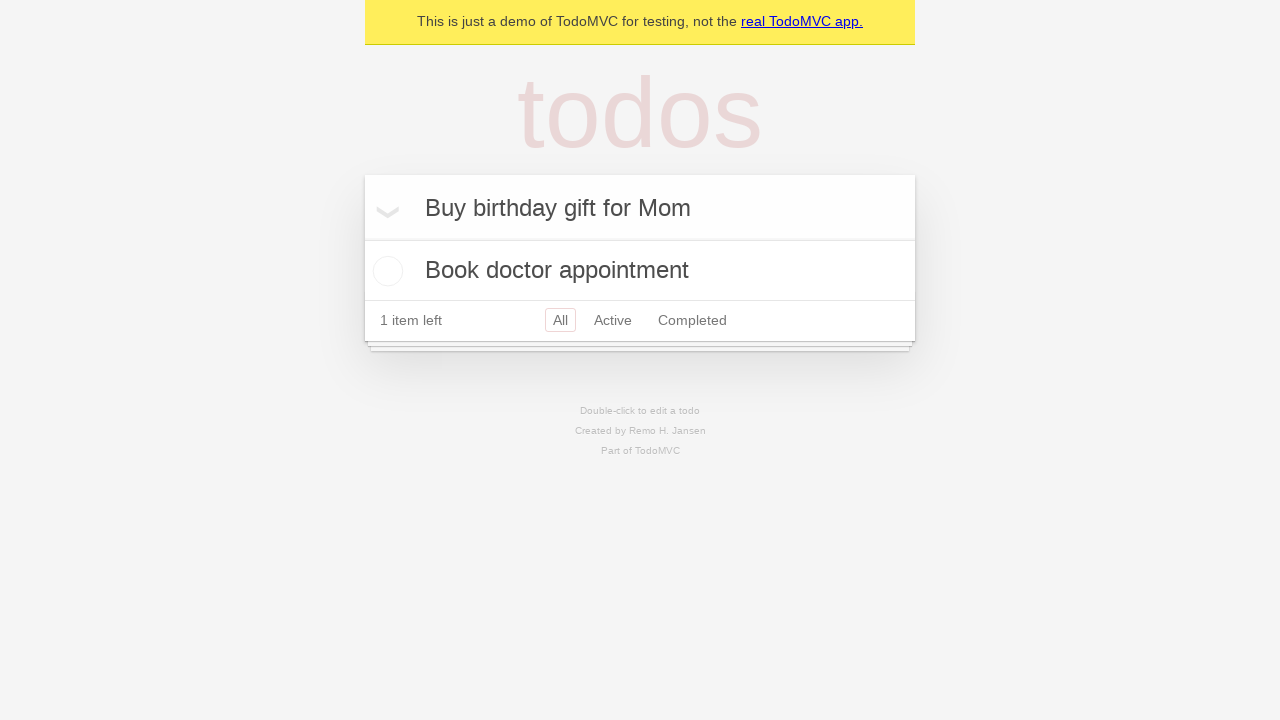

Pressed Enter to add second todo item on .new-todo
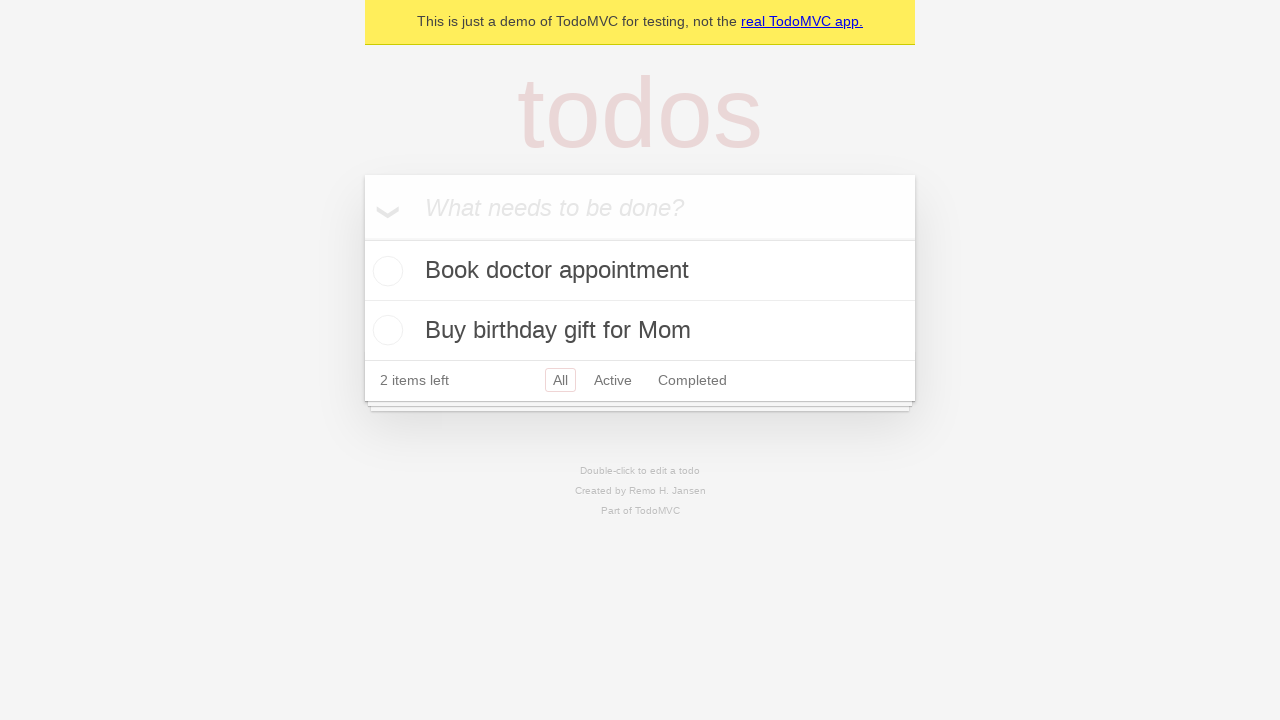

Verified counter displays '2 items left' after adding second todo
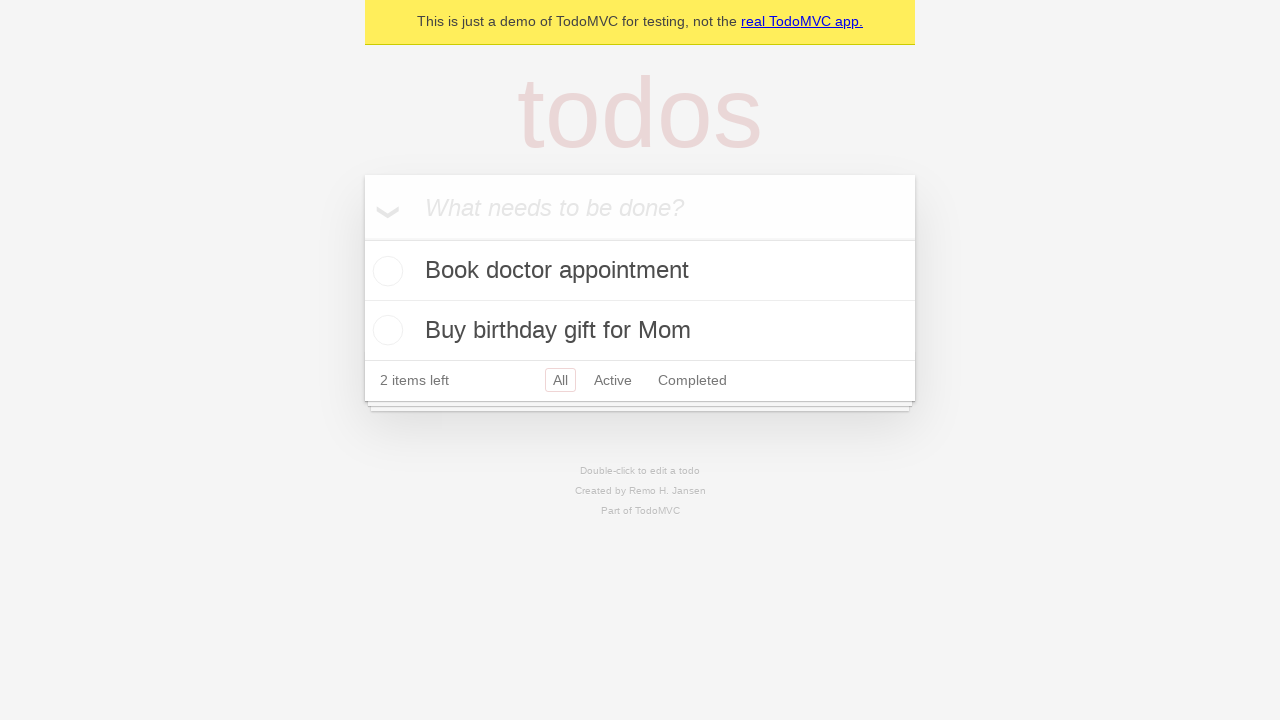

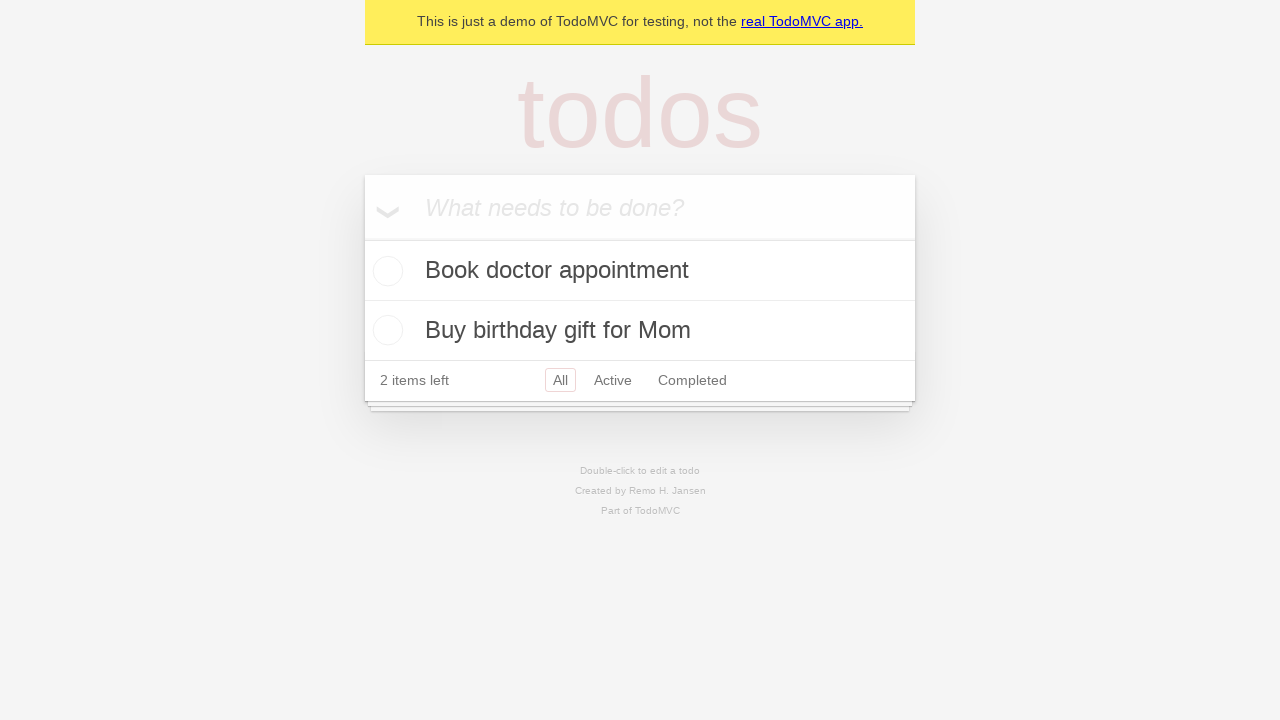